Tests various UI controls including dropdown selection, radio buttons, and checkboxes on a practice login page

Starting URL: https://rahulshettyacademy.com/loginpagePractise/

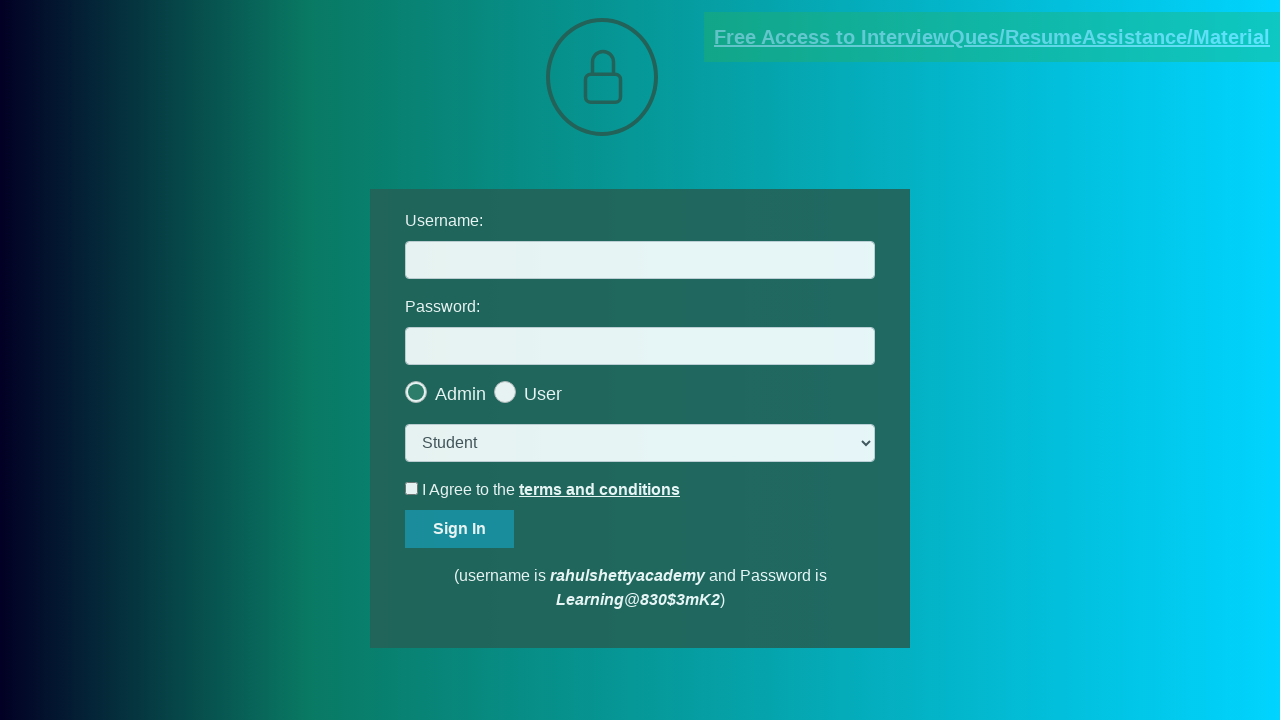

Selected 'consult' option from dropdown menu on select.form-control
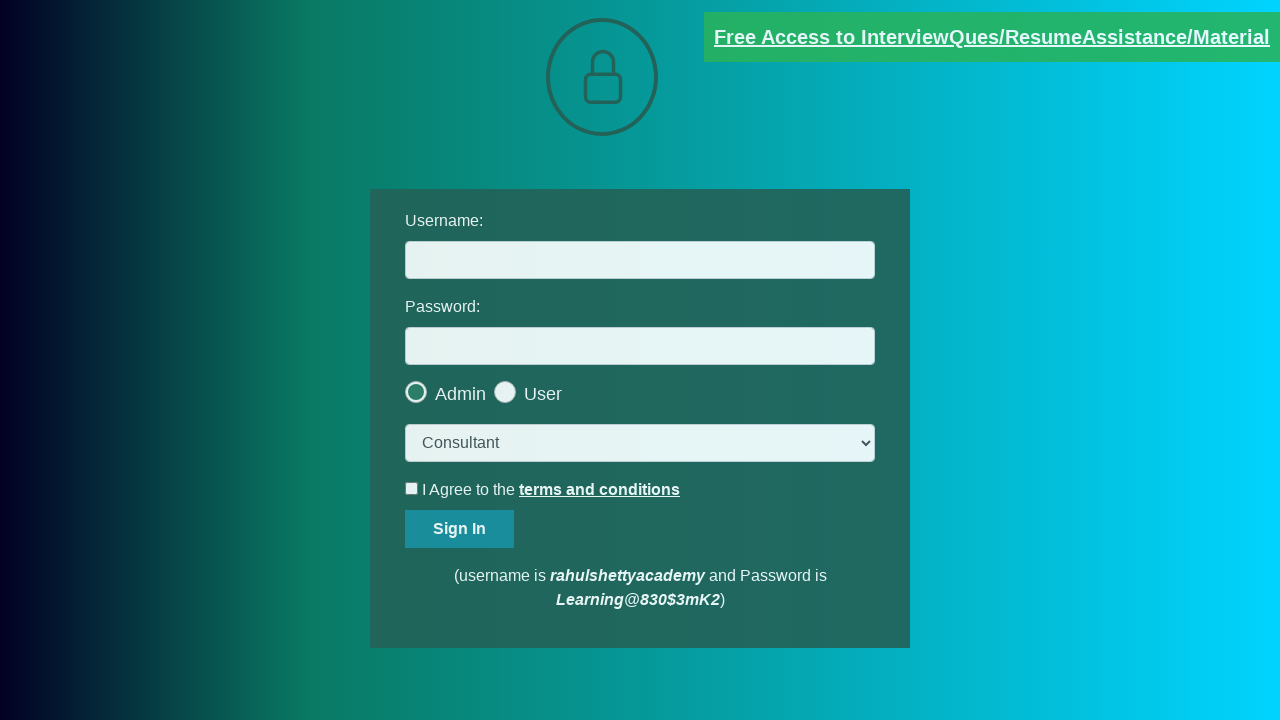

Clicked the last radio button at (543, 394) on span.radiotextsty >> nth=-1
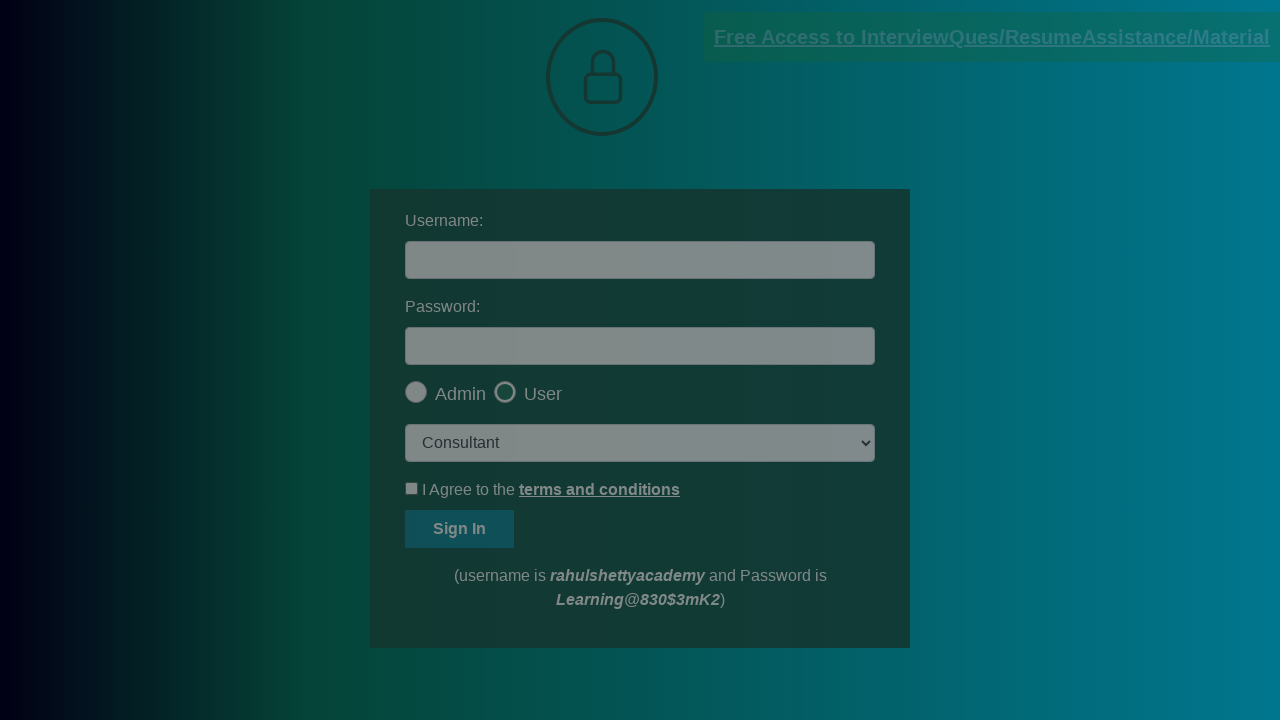

Clicked OK button on popup at (698, 144) on #okayBtn
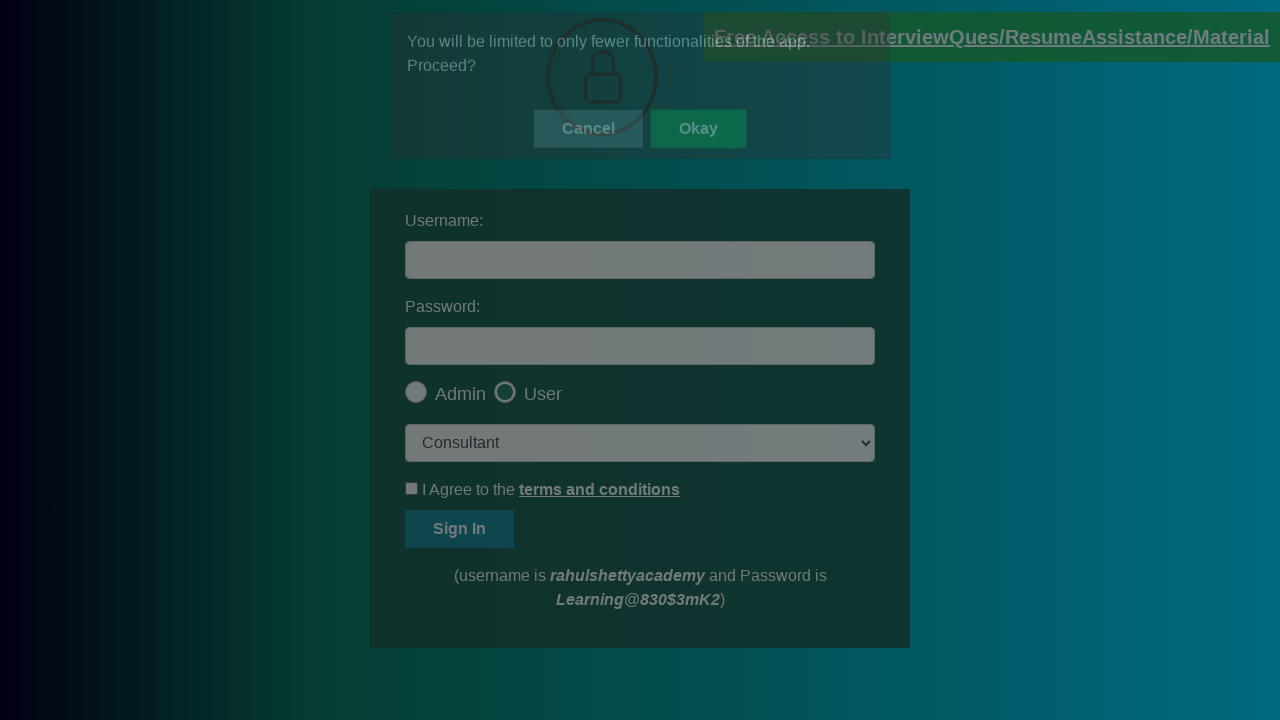

Clicked terms checkbox to check it at (412, 488) on #terms
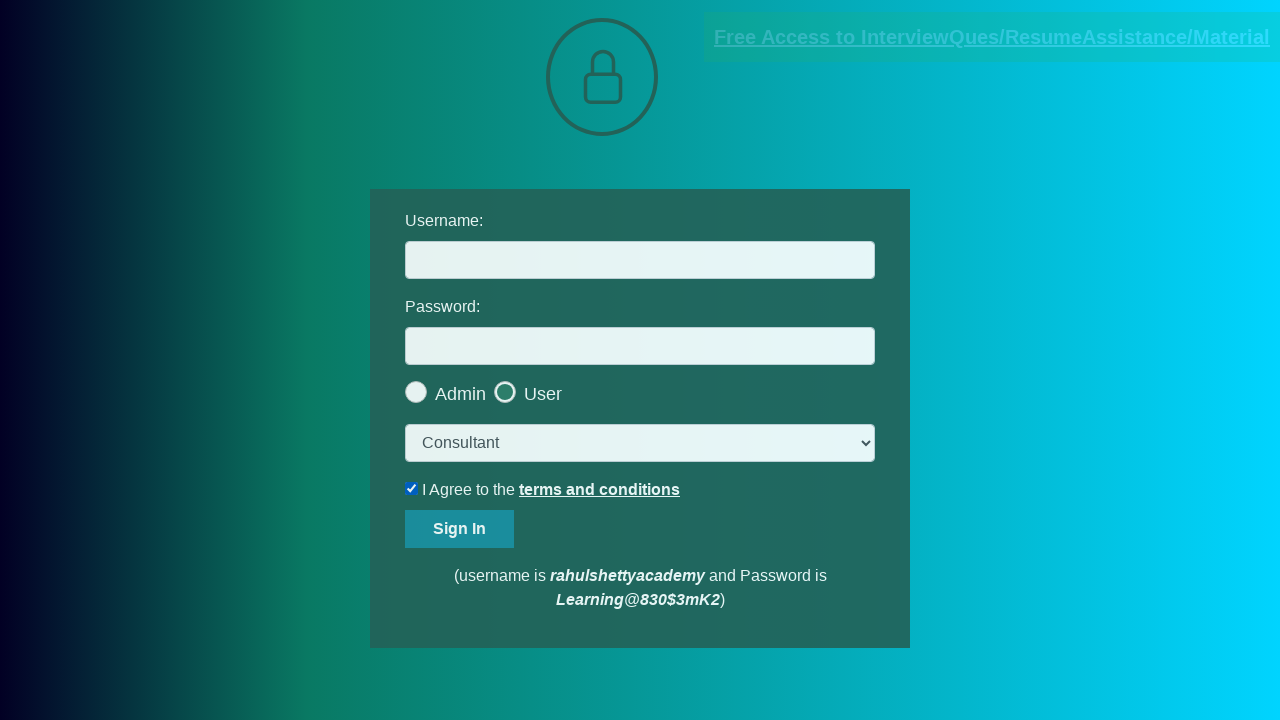

Unchecked the terms checkbox at (412, 488) on #terms
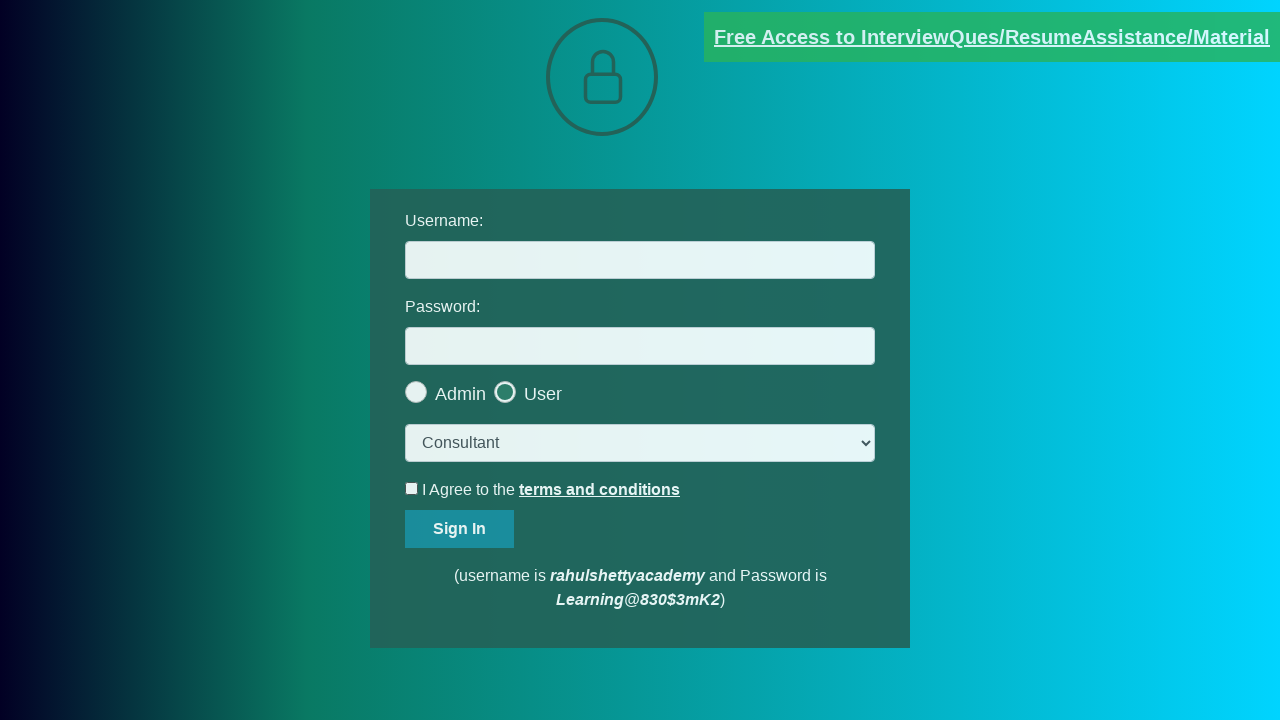

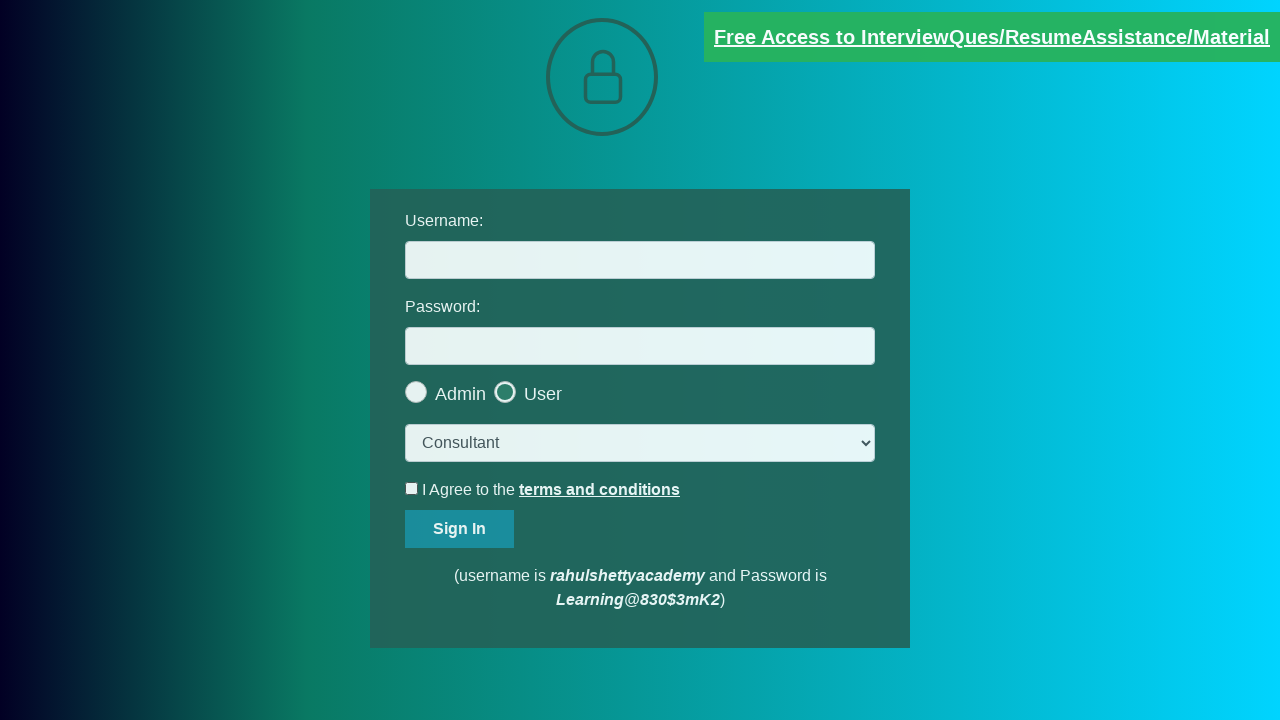